Fills out a student registration form with name, email, gender and phone number

Starting URL: https://demoqa.com/automation-practice-form

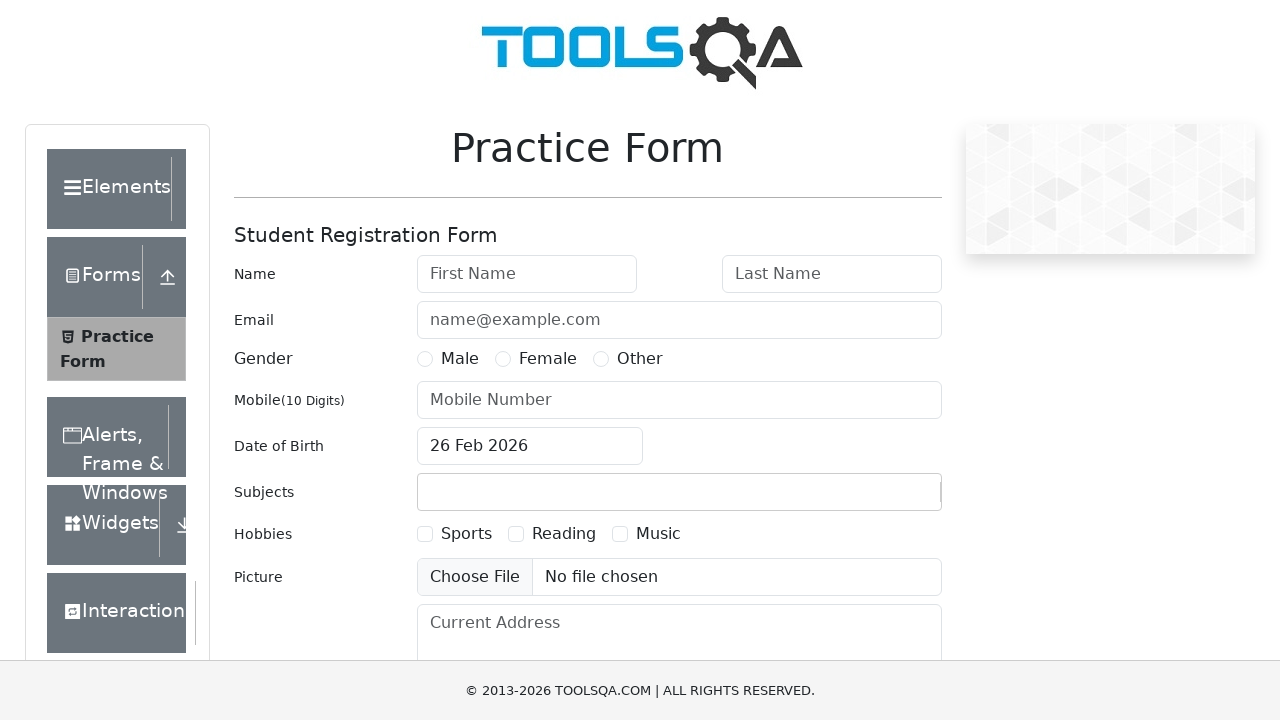

Filled first name field with 'Nazneen' on #firstName
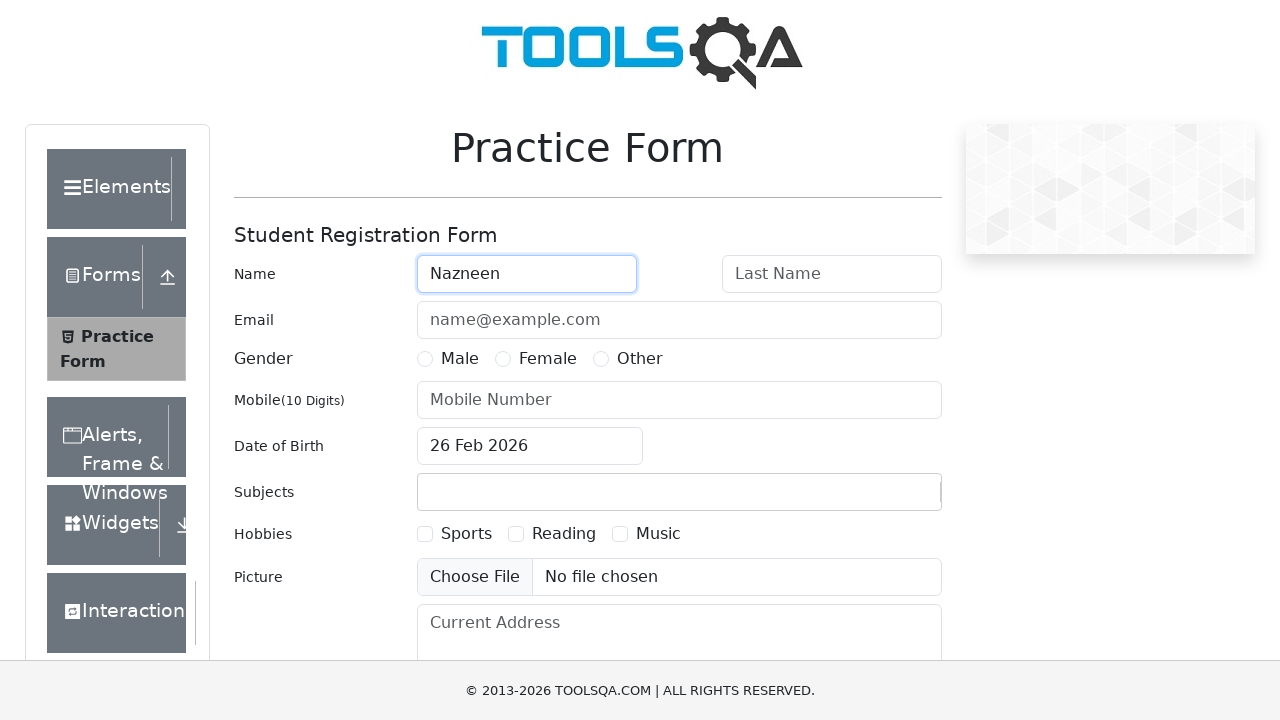

Filled last name field with 'Rahman' on #lastName
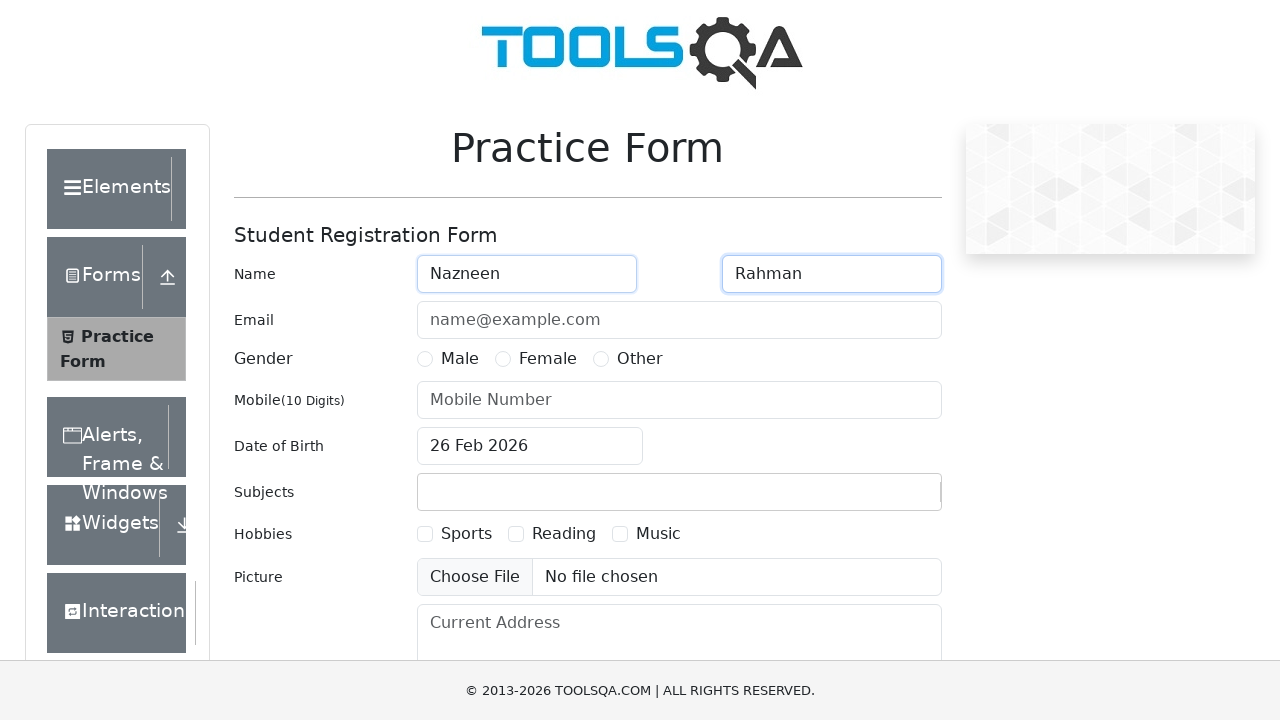

Filled email field with 'naz@yopmail.com' on #userEmail
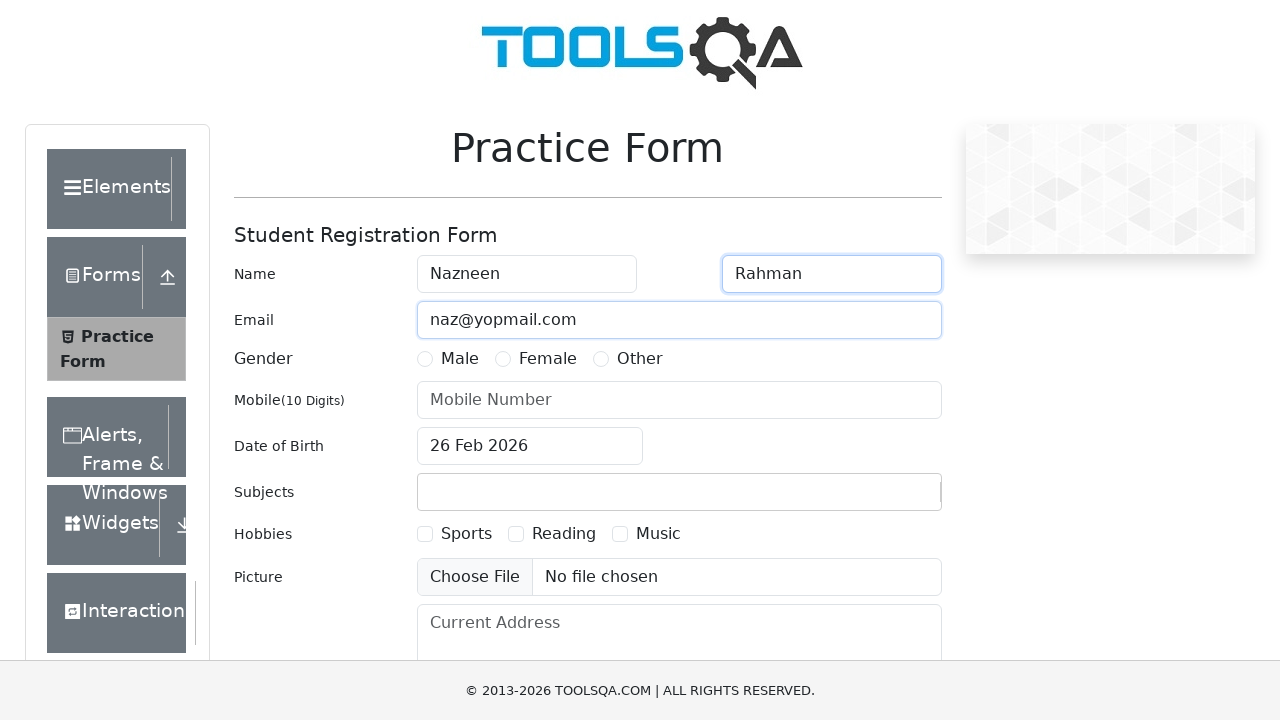

Selected 'Female' gender option at (548, 359) on label:has-text('Female')
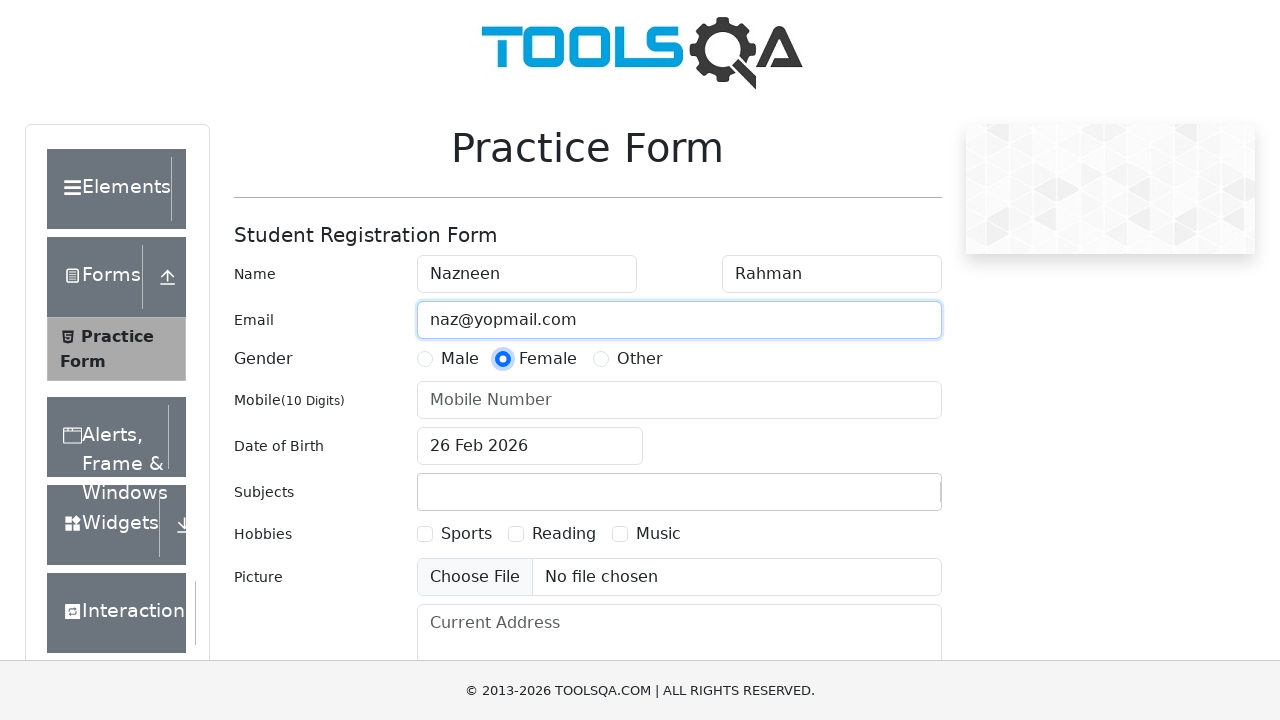

Filled phone number field with '01705185068' on #userNumber
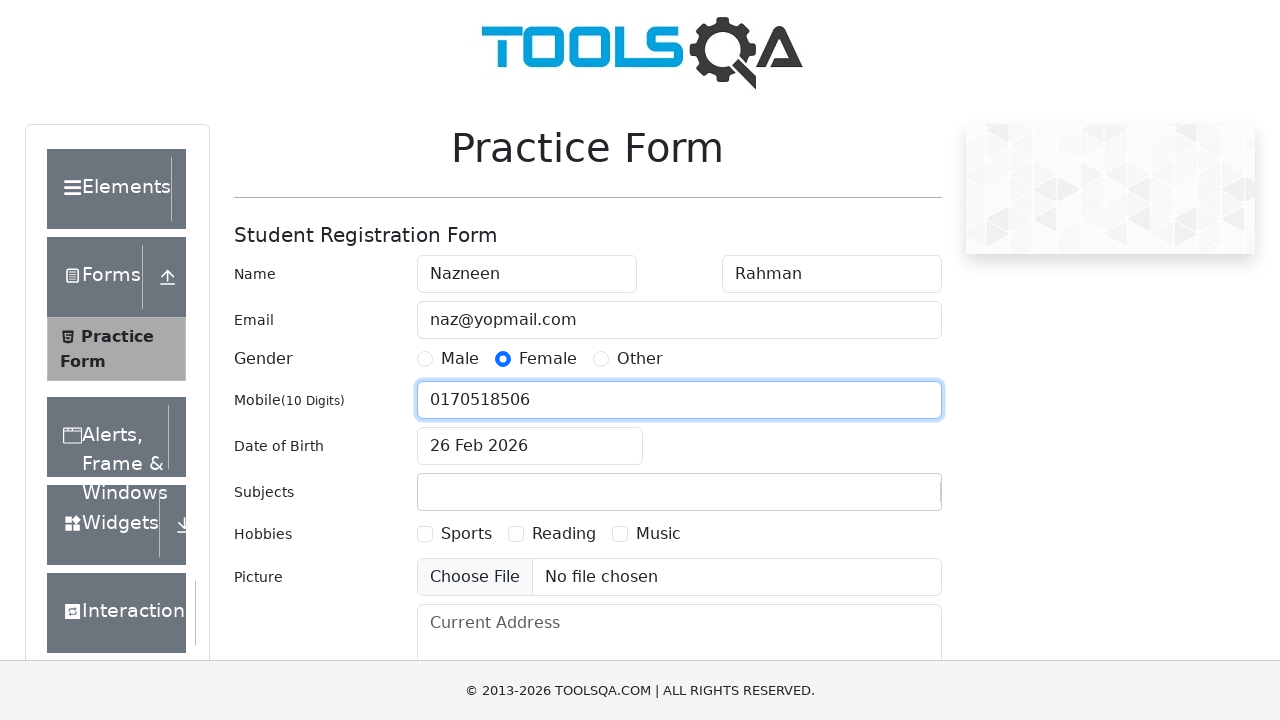

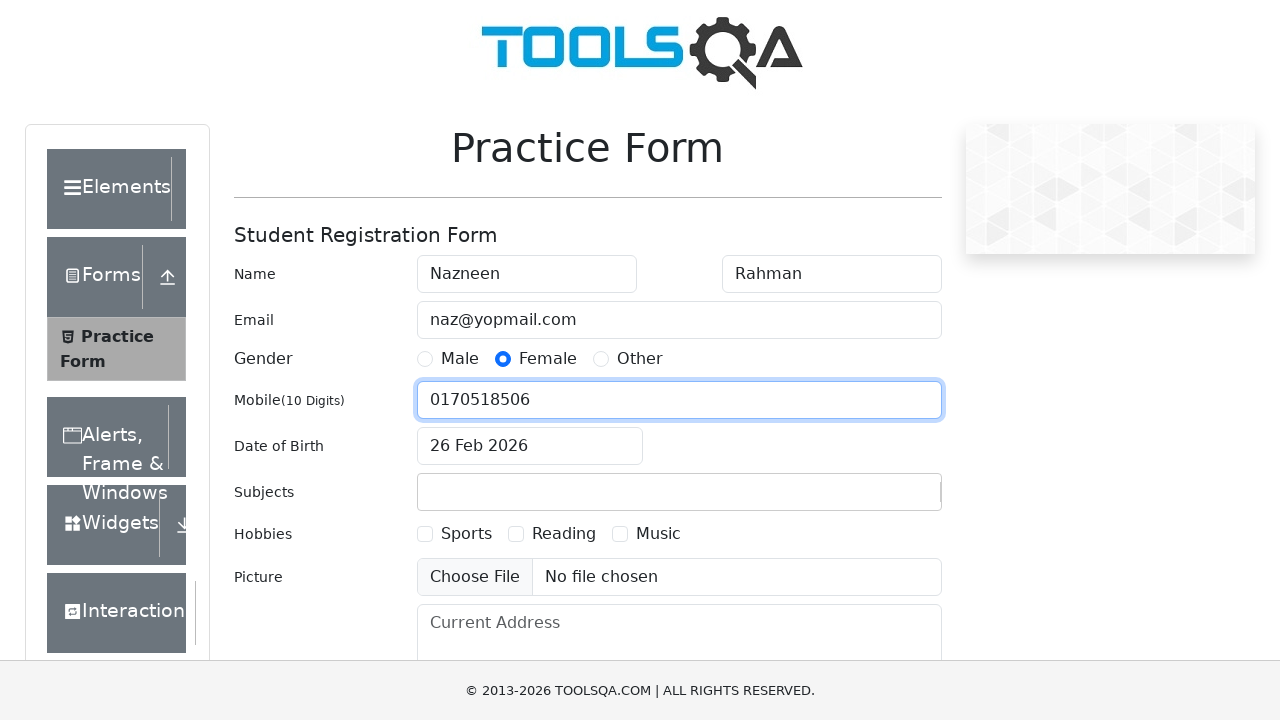